Tests the search functionality by entering a search term and verifying filtered results appear

Starting URL: https://rahulshettyacademy.com/seleniumPractise/#/offers

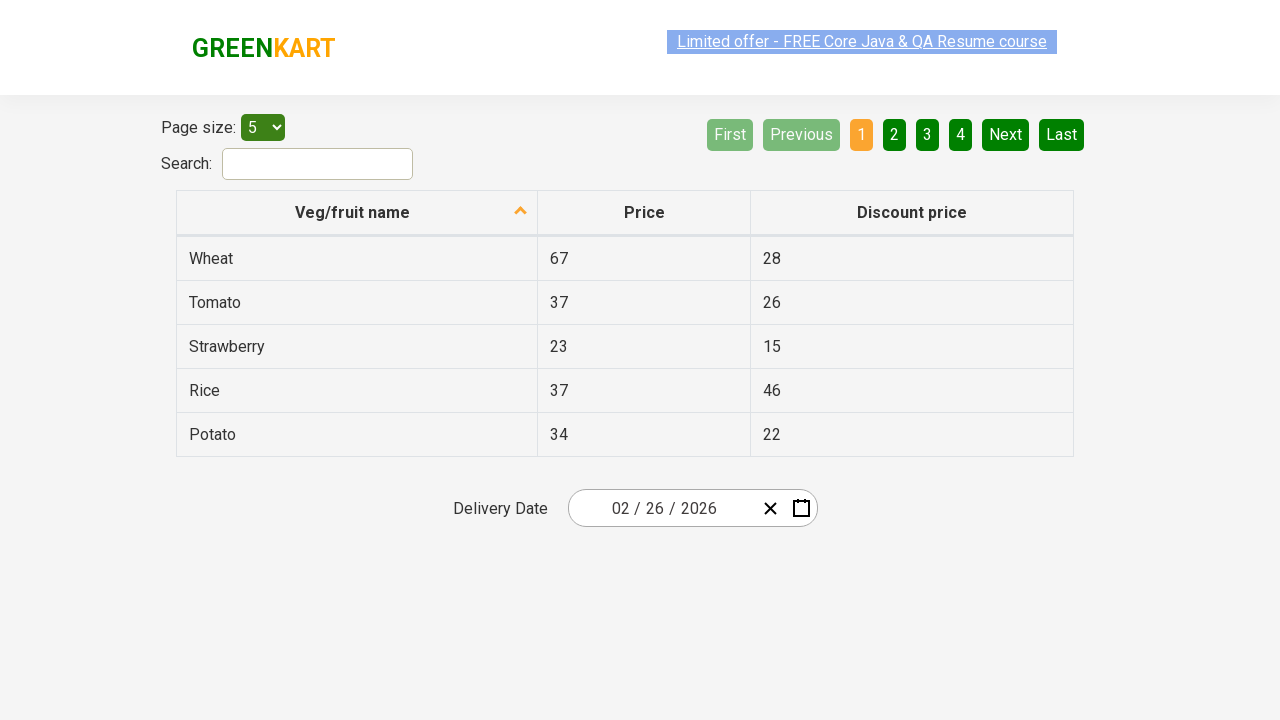

Entered 'Rice' in the search field on #search-field
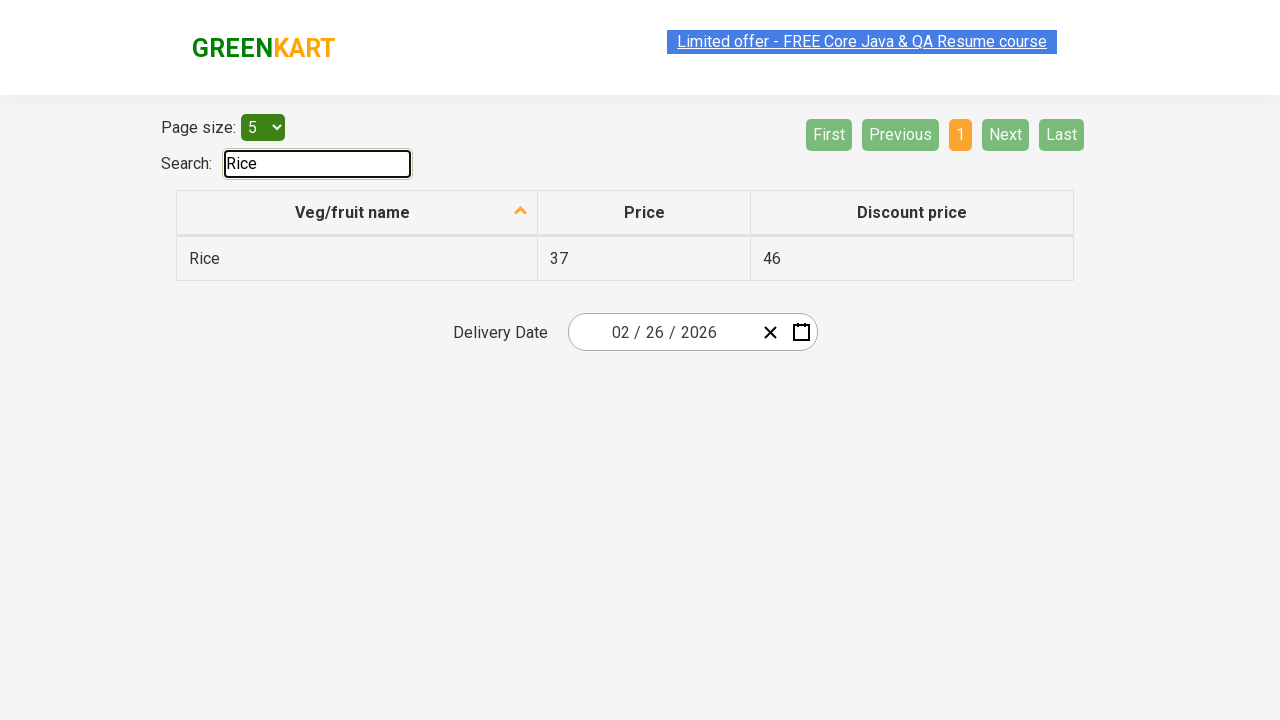

Filtered search results appeared
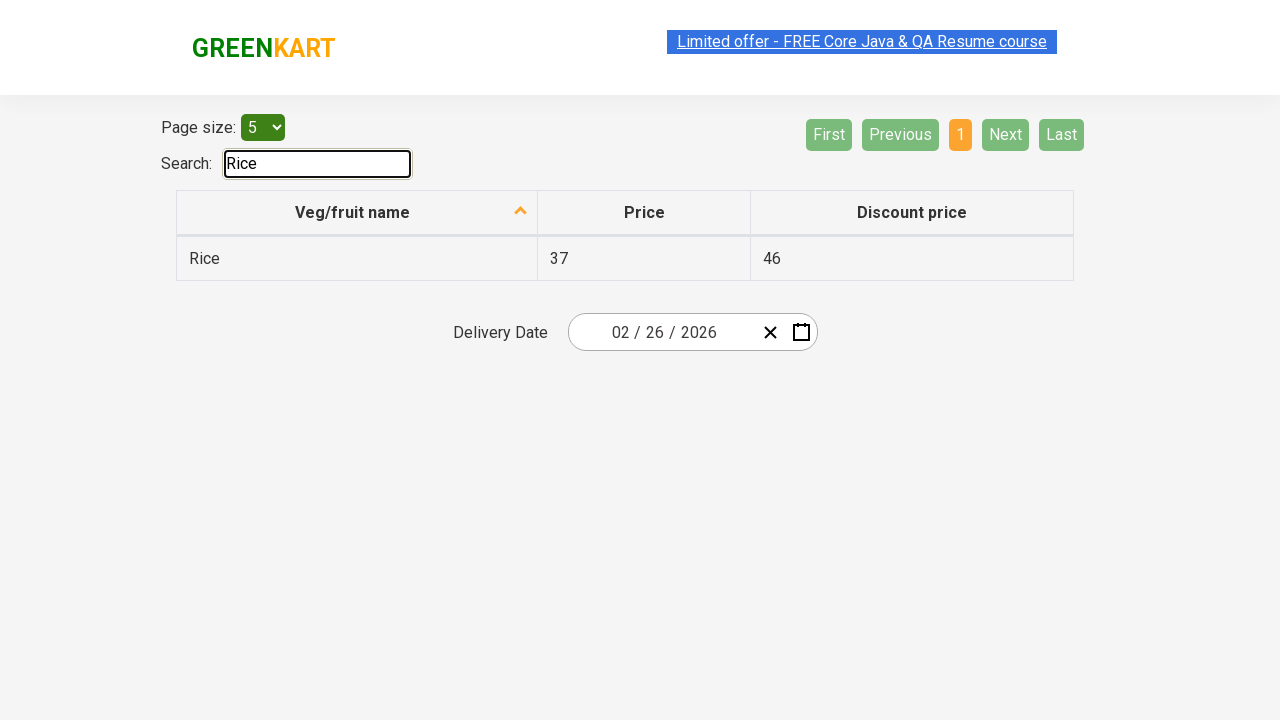

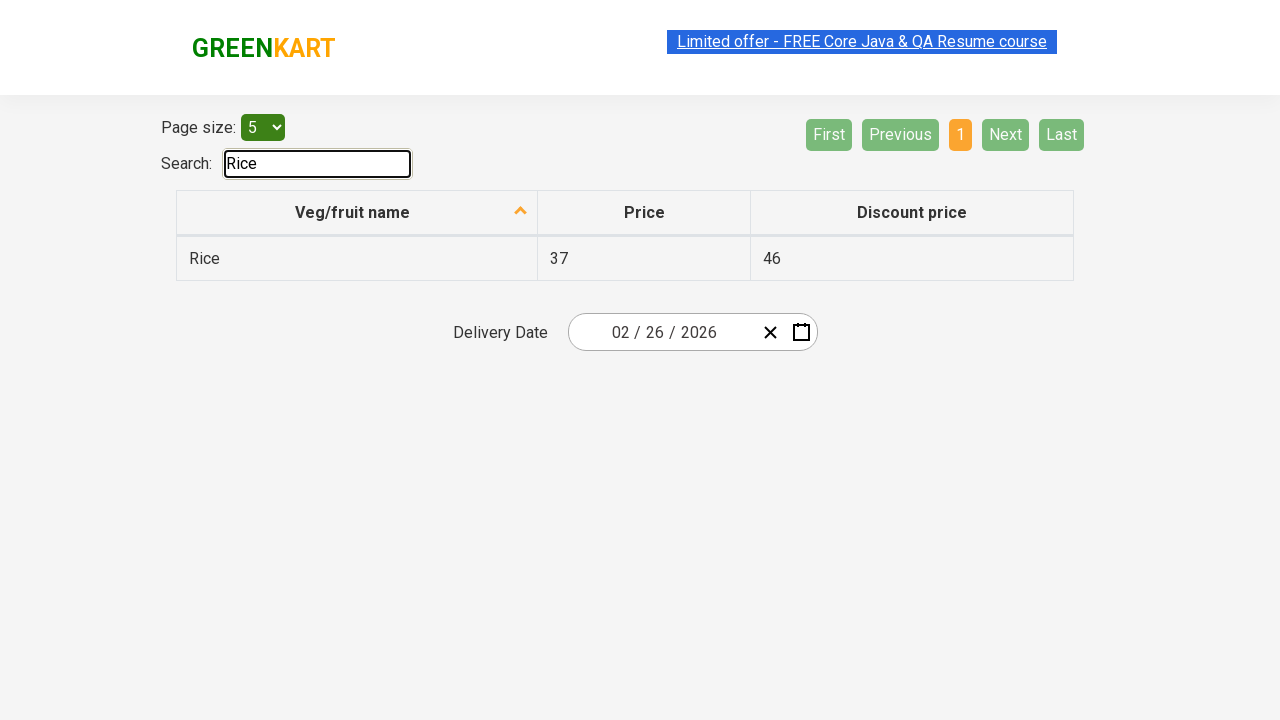